Tests horizontal and vertical scrolling functionality on multiple websites by scrolling to different positions on each page

Starting URL: https://josephmark.ventures

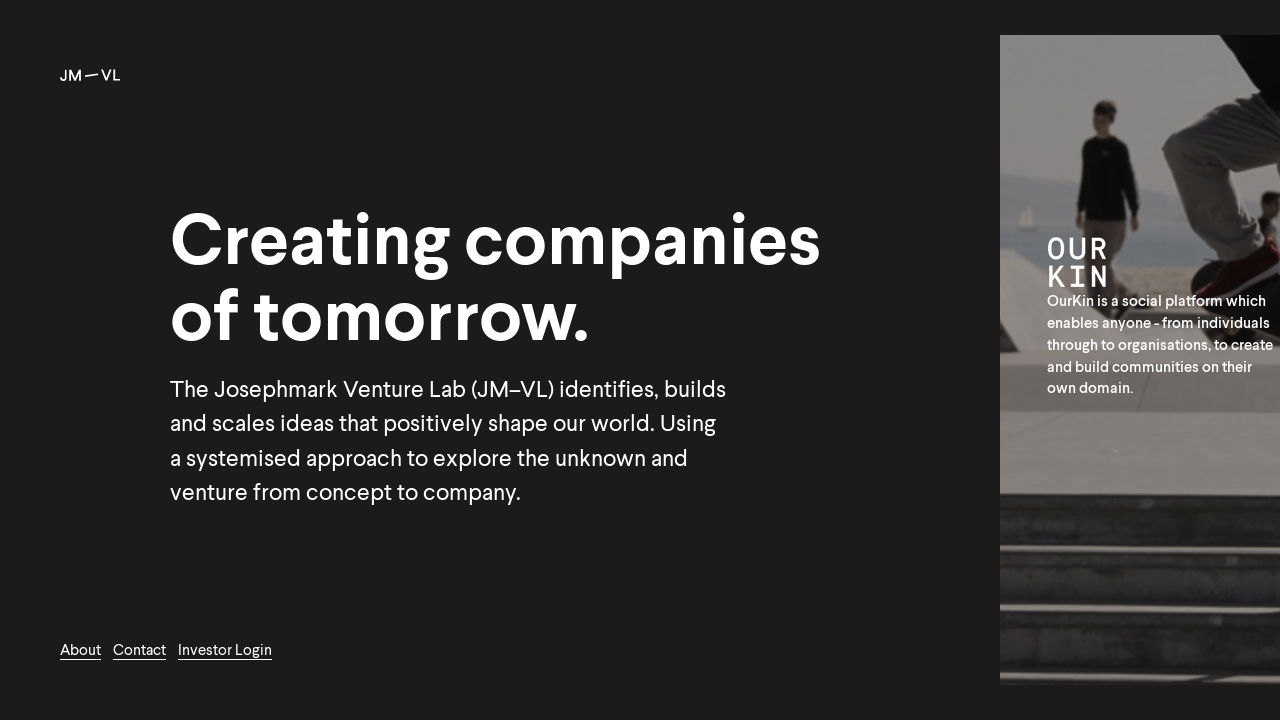

Scrolled horizontally to the right by 5000px on josephmark.ventures
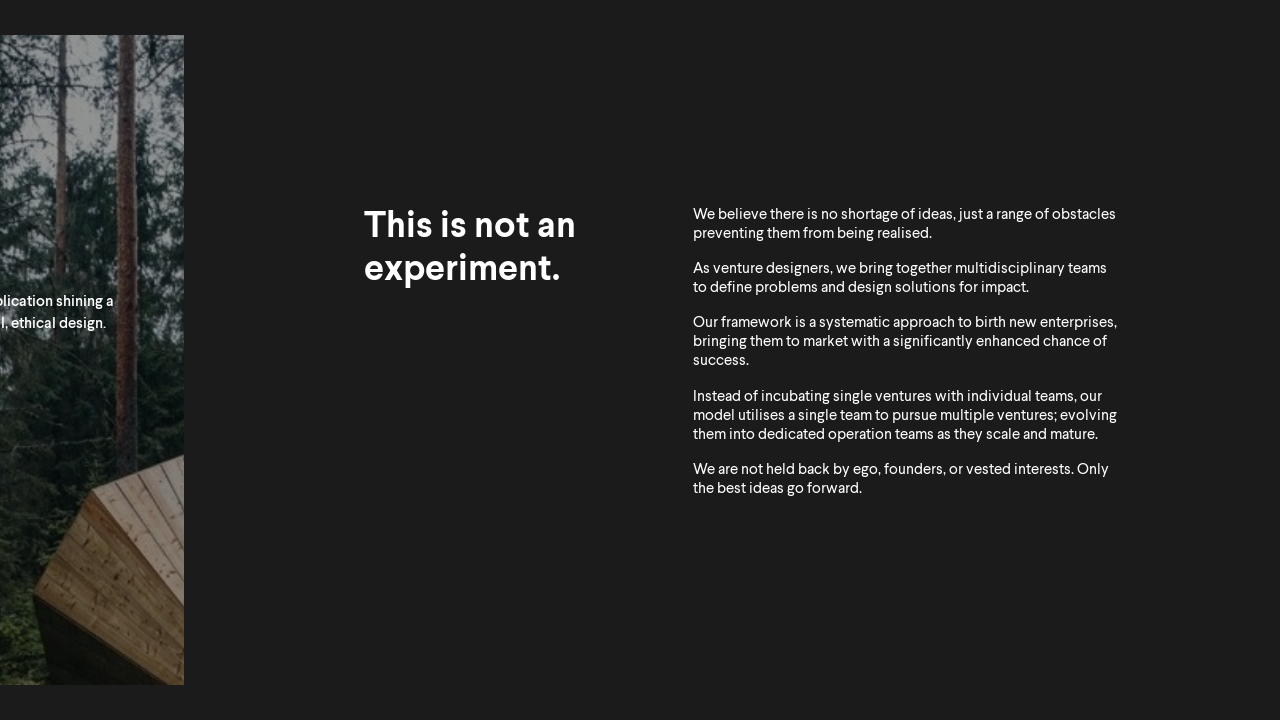

Waited 2 seconds for scroll animation to complete
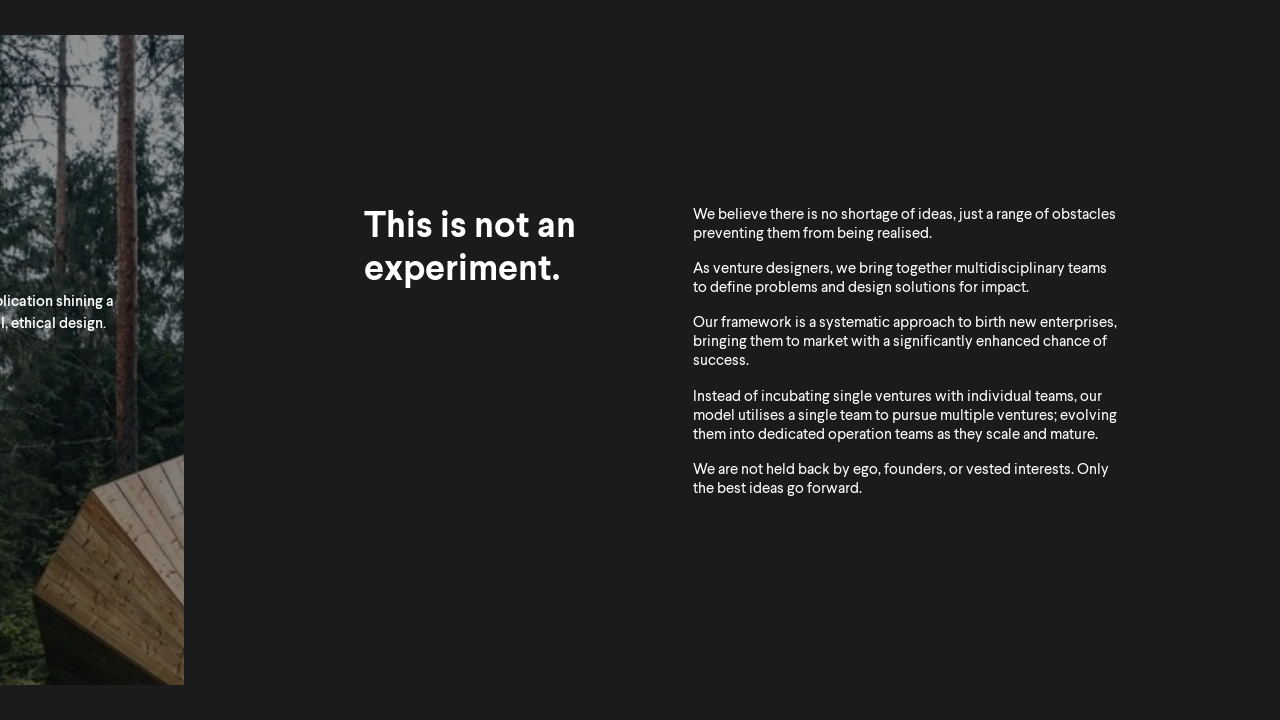

Scrolled horizontally back to the left by 5000px on josephmark.ventures
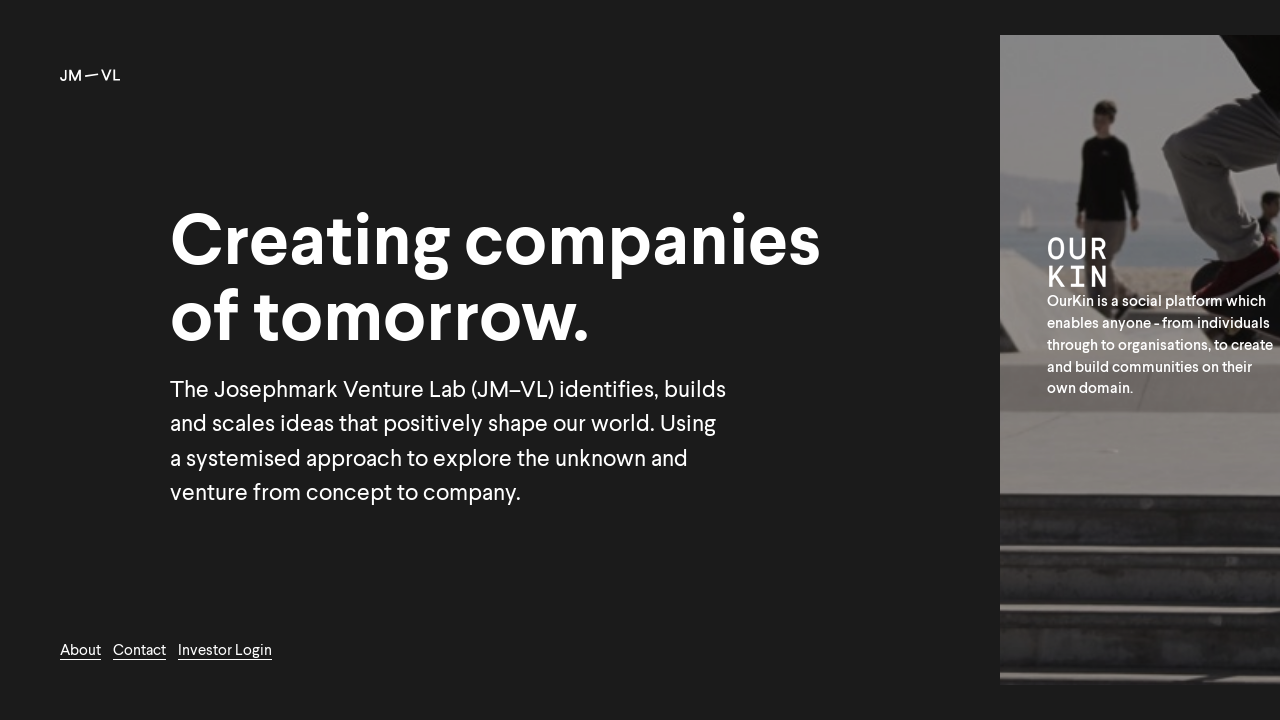

Navigated to https://coolors.co
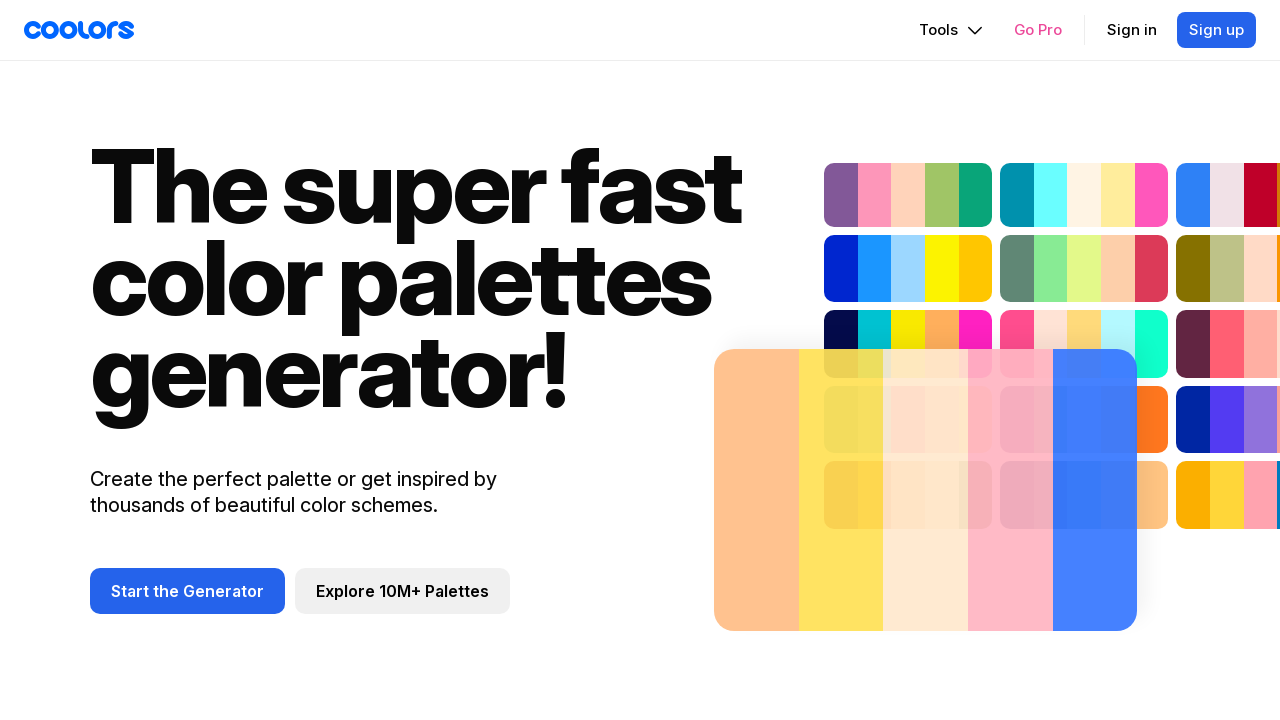

Scrolled vertically down by 1000px on coolors.co
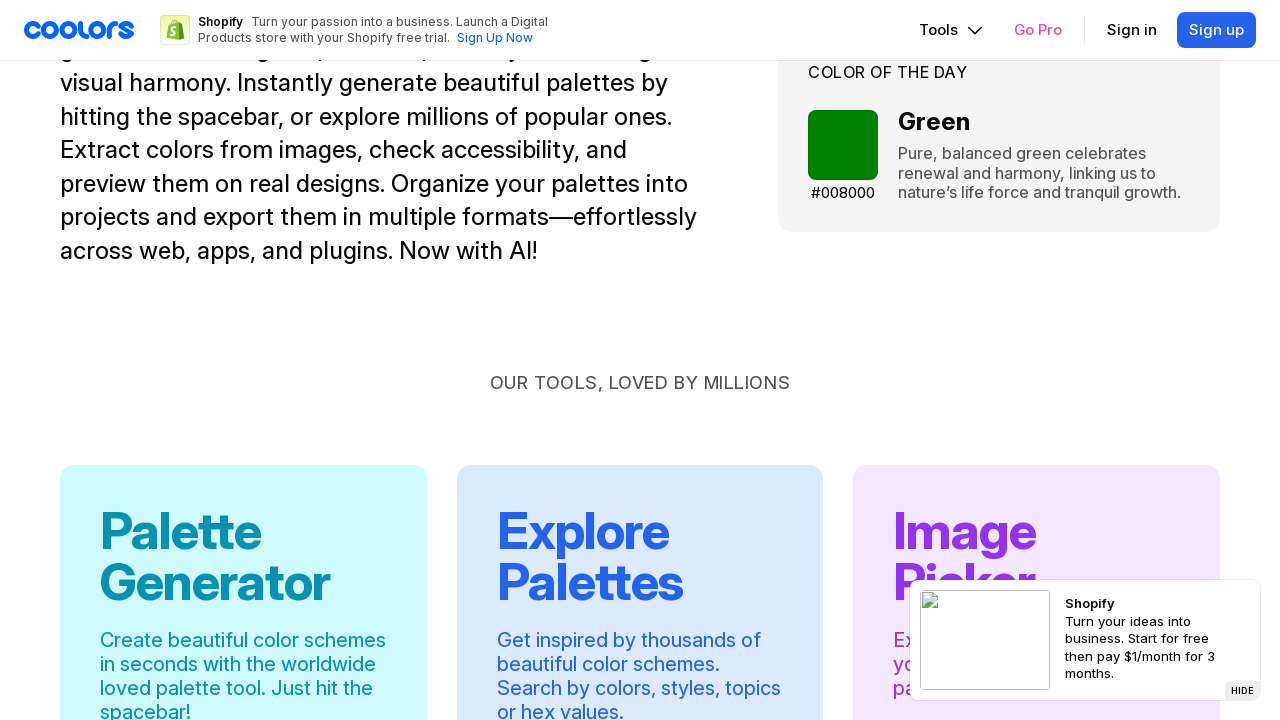

Waited 2 seconds for scroll animation to complete
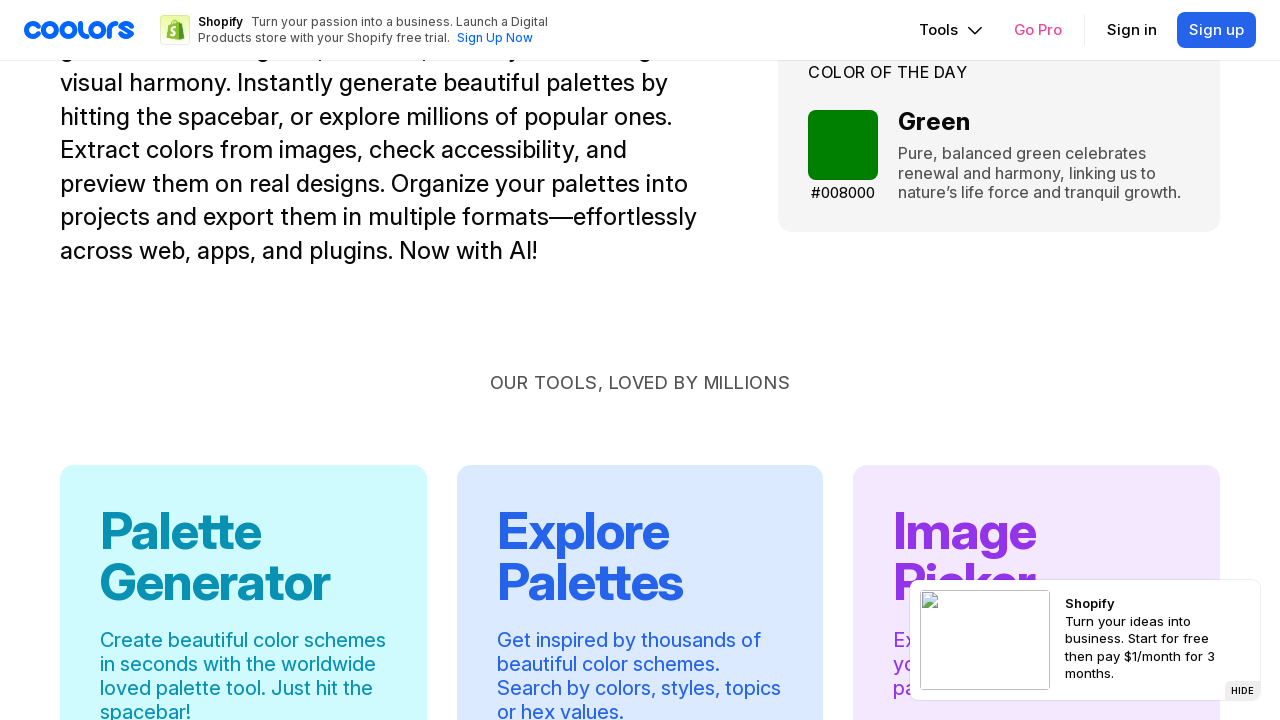

Scrolled vertically up by 1000px on coolors.co
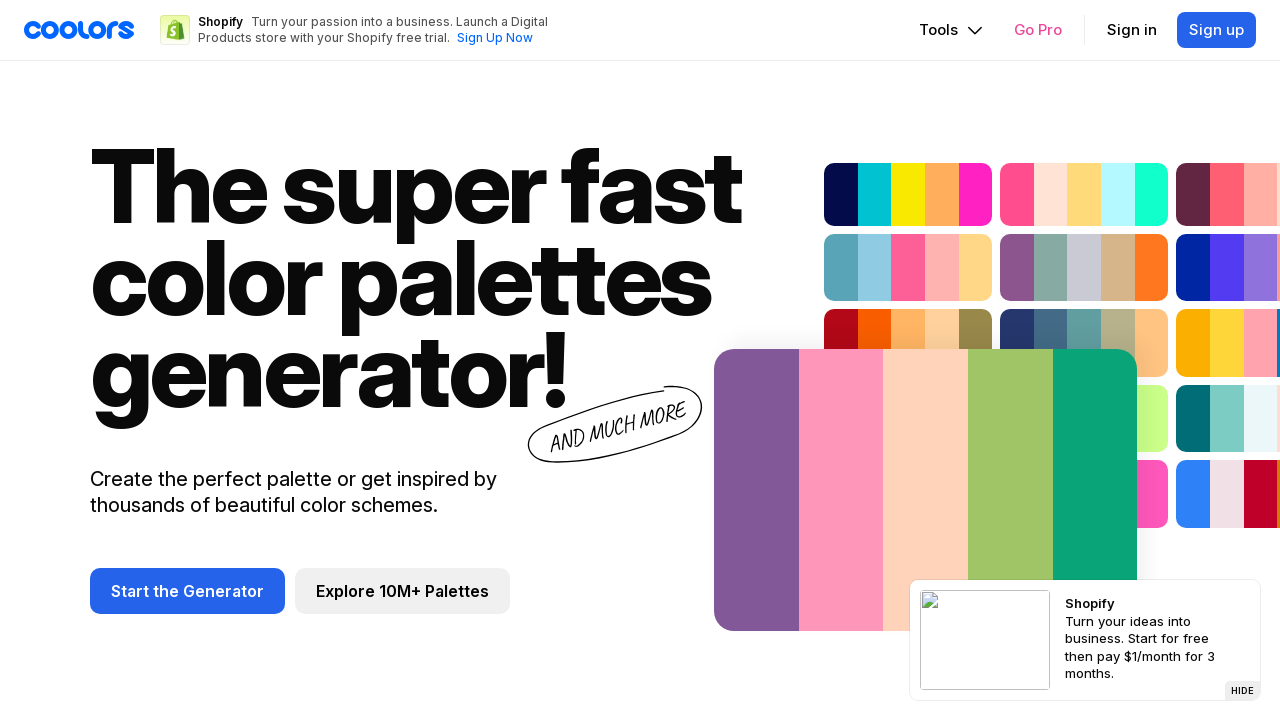

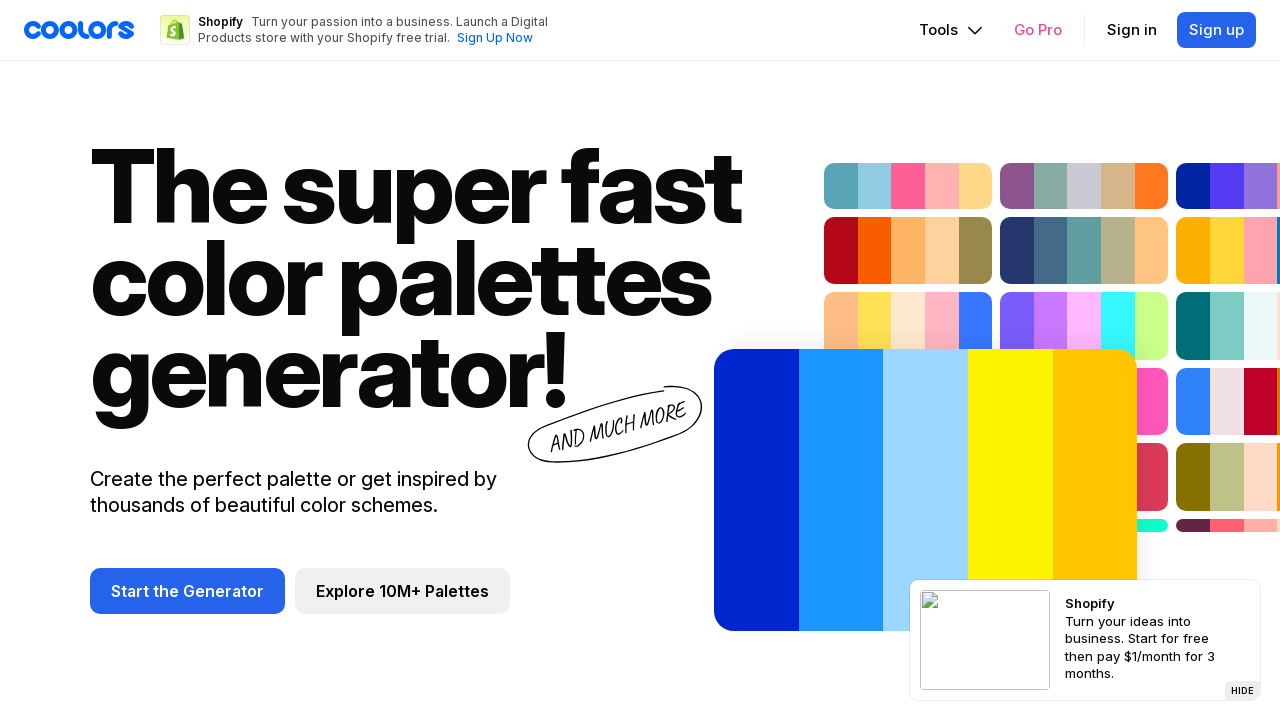